Tests mouse hover functionality by moving to a "Blogs" dropdown menu element and then clicking on the "SeleniumByArun" submenu item that appears.

Starting URL: http://omayo.blogspot.com/

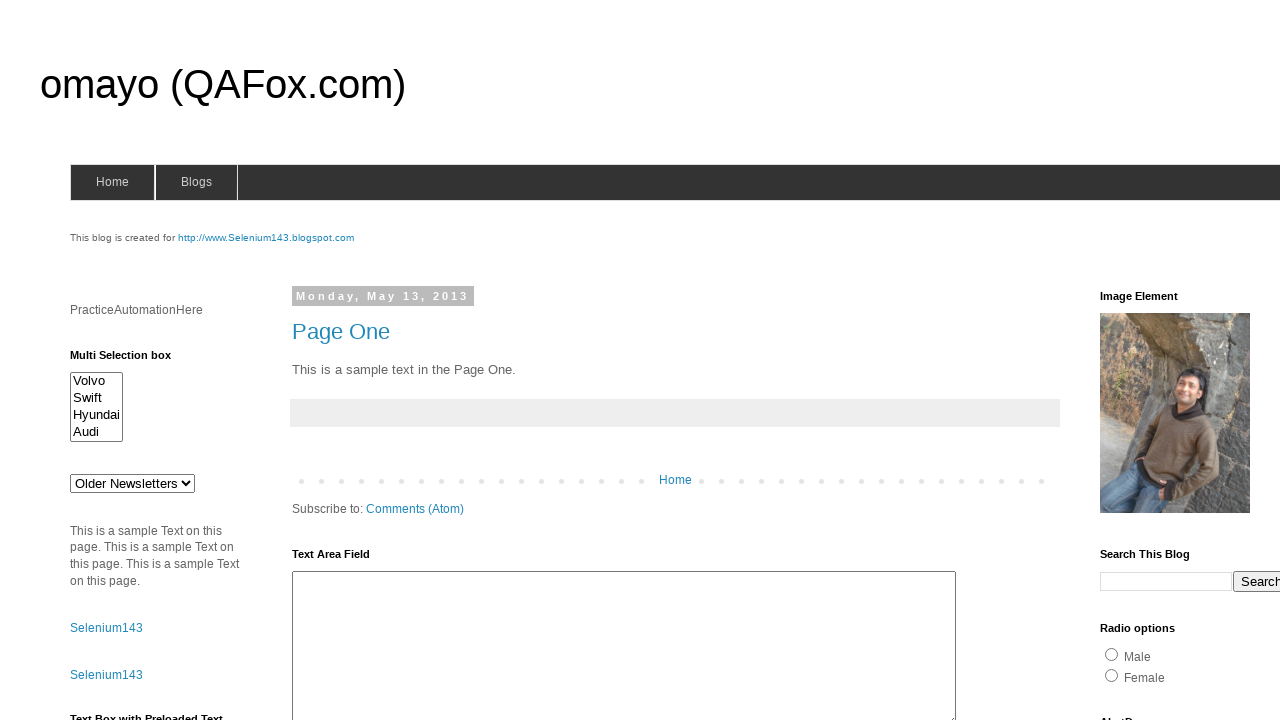

Hovered over Blogs menu to reveal dropdown at (196, 182) on xpath=//span[@id='blogsmenu']
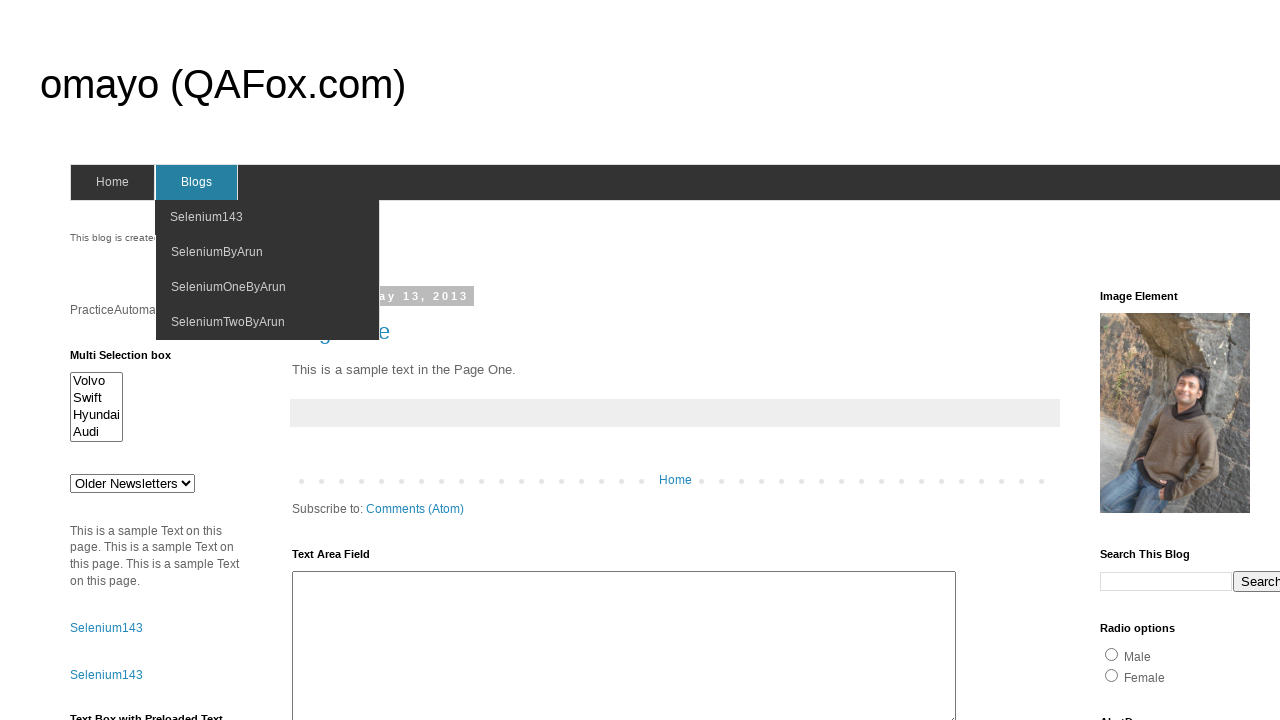

Clicked on SeleniumByArun submenu item at (217, 252) on xpath=//span[normalize-space()='SeleniumByArun']
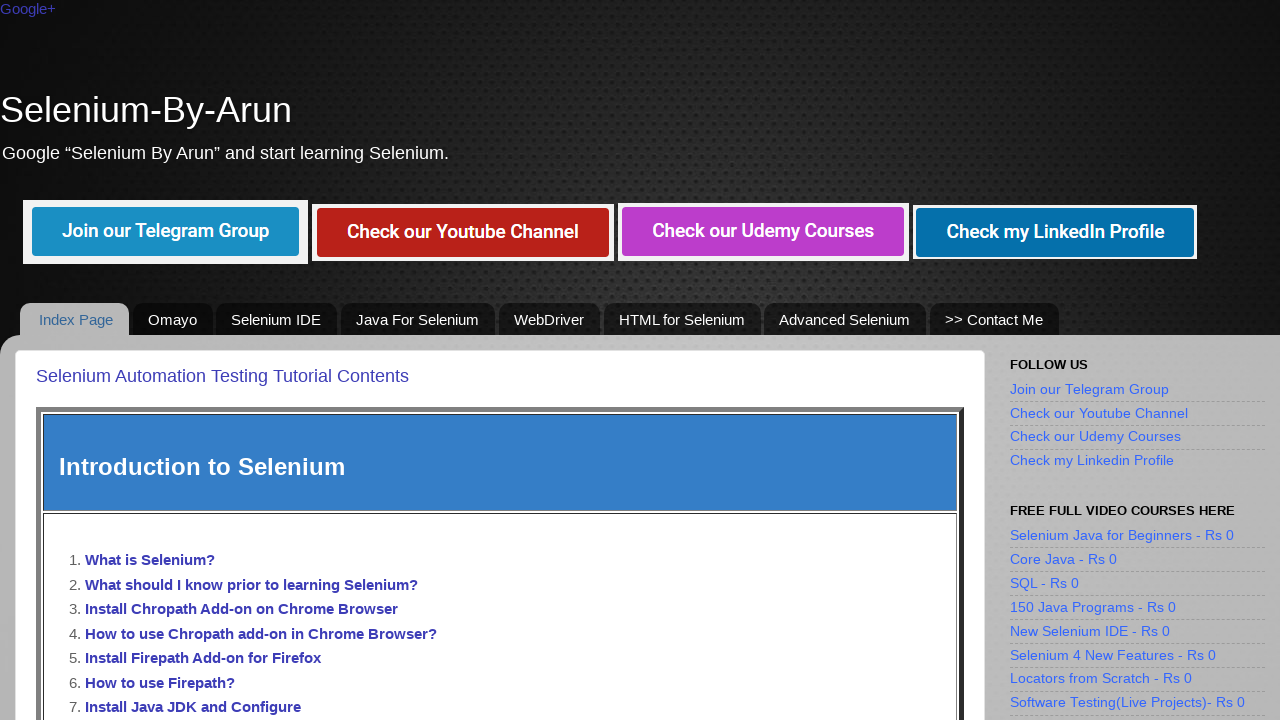

Navigation completed and page fully loaded
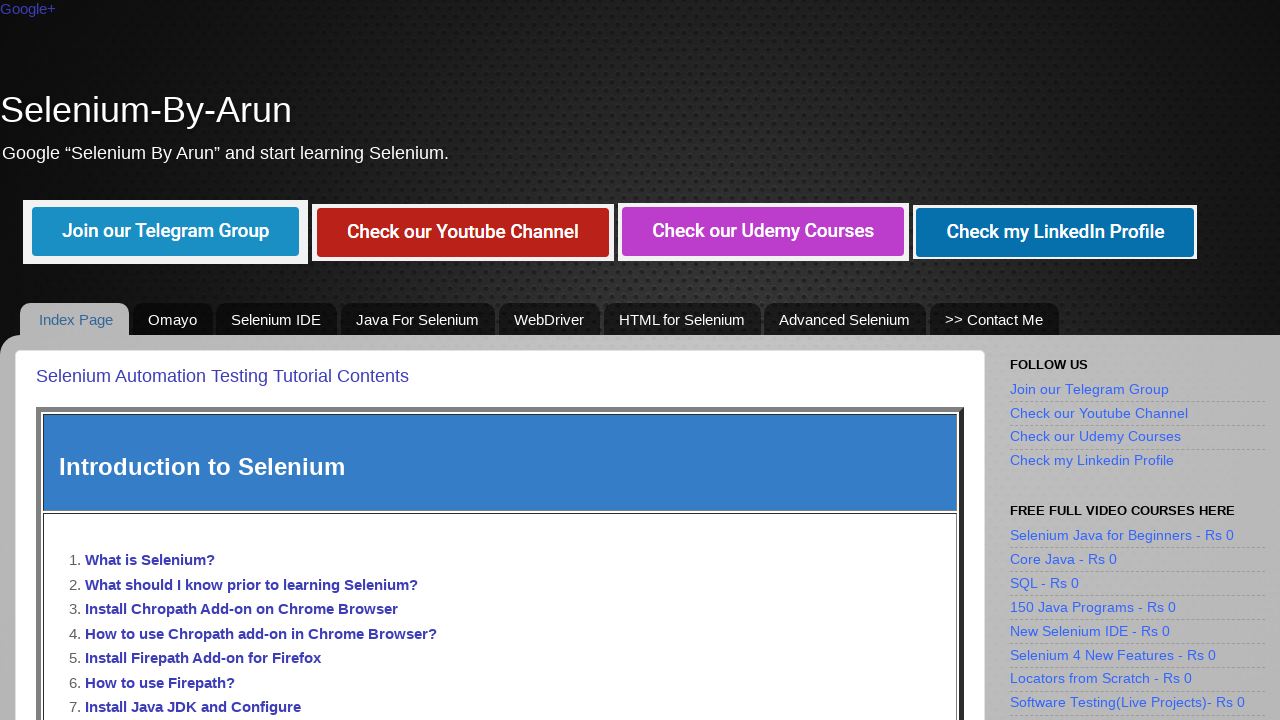

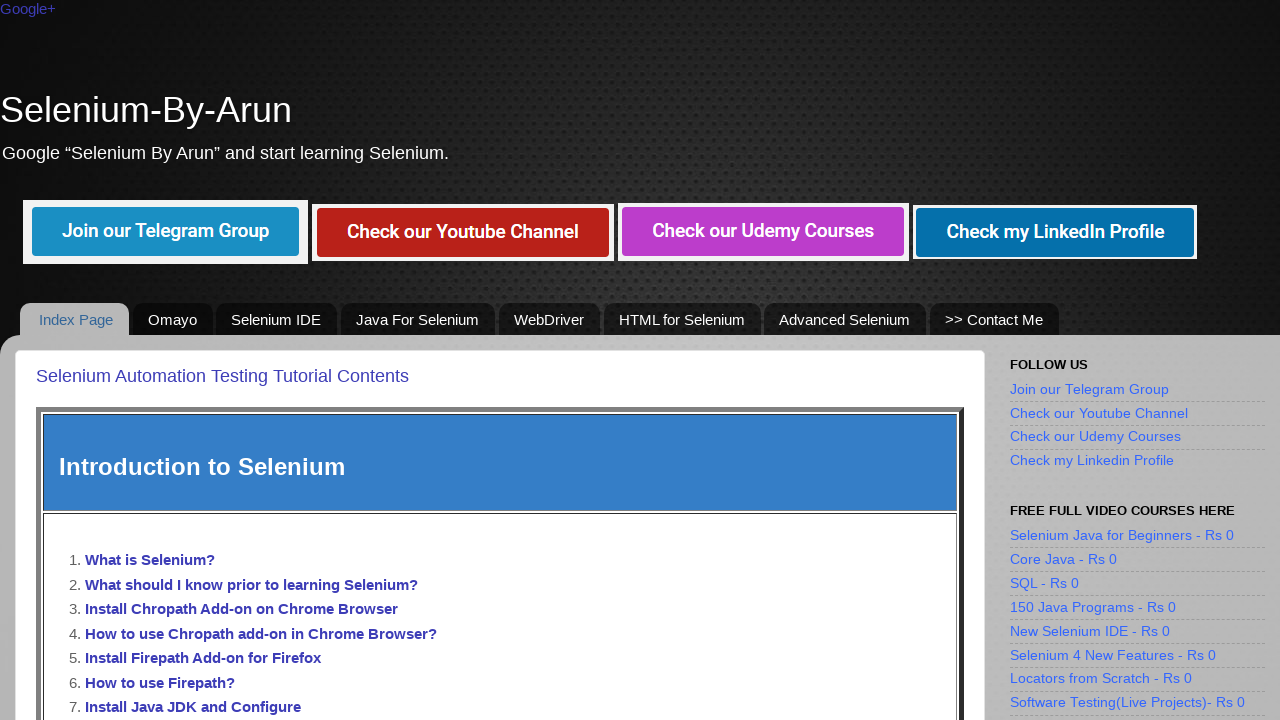